Tests login form validation by entering username but leaving password empty, verifying the password required error message

Starting URL: https://www.saucedemo.com/

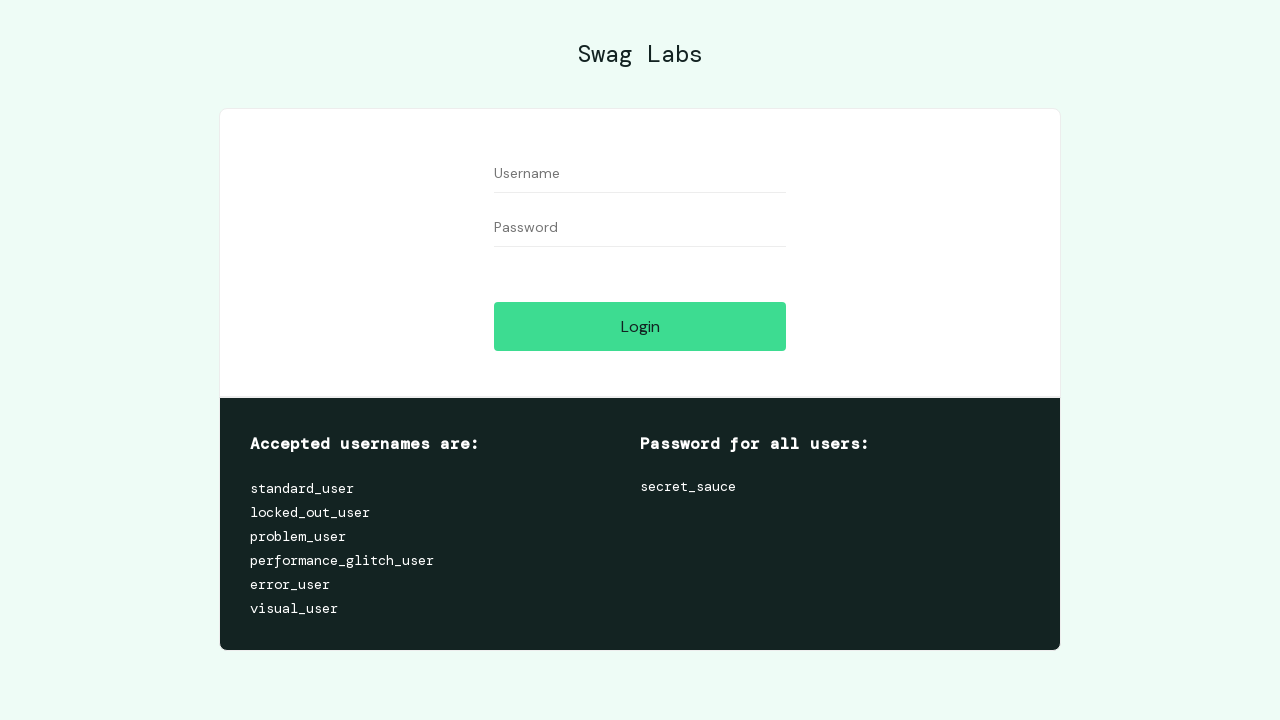

Clicked username field at (640, 174) on [data-test='username']
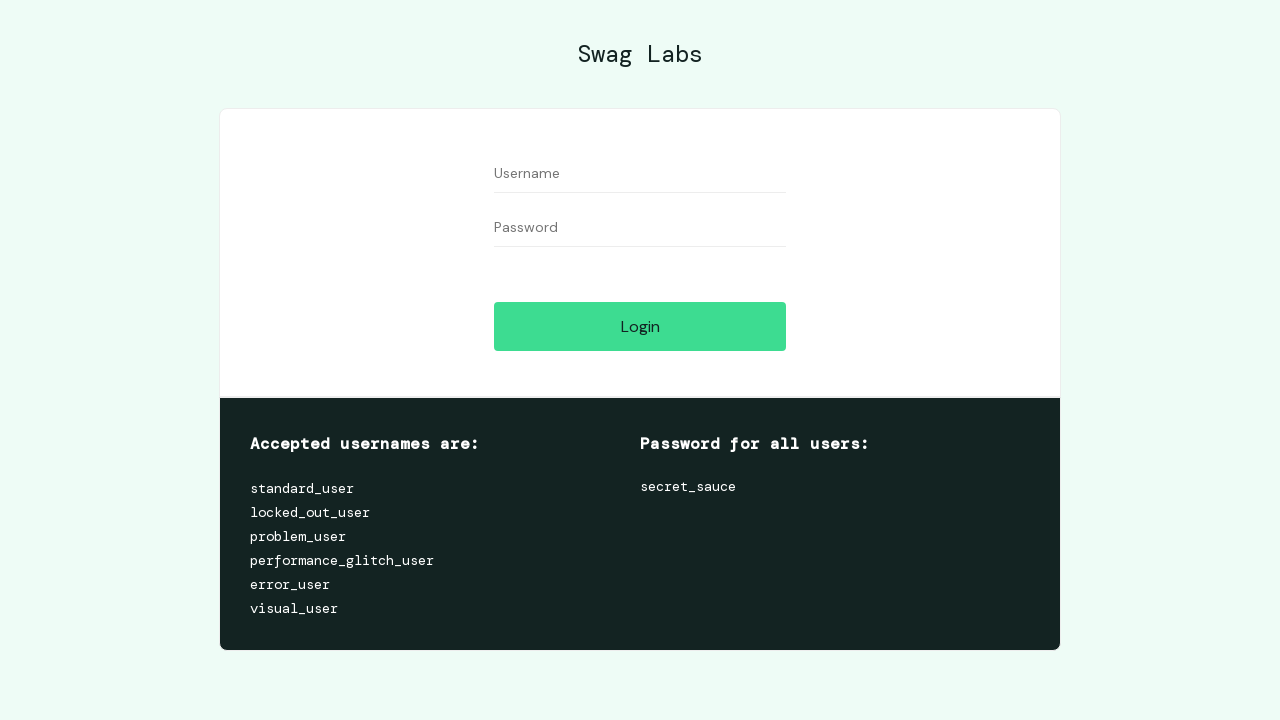

Filled username field with 'standard_user' on [data-test='username']
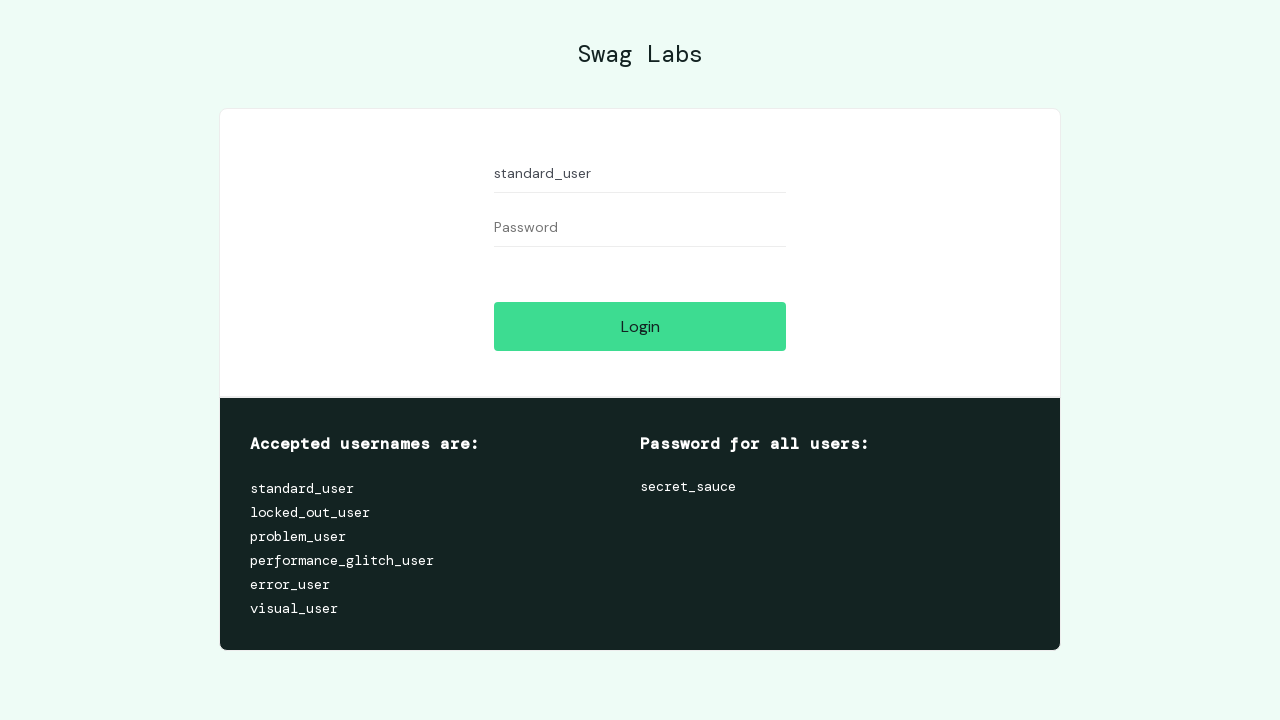

Clicked password field without entering value at (640, 228) on [data-test='password']
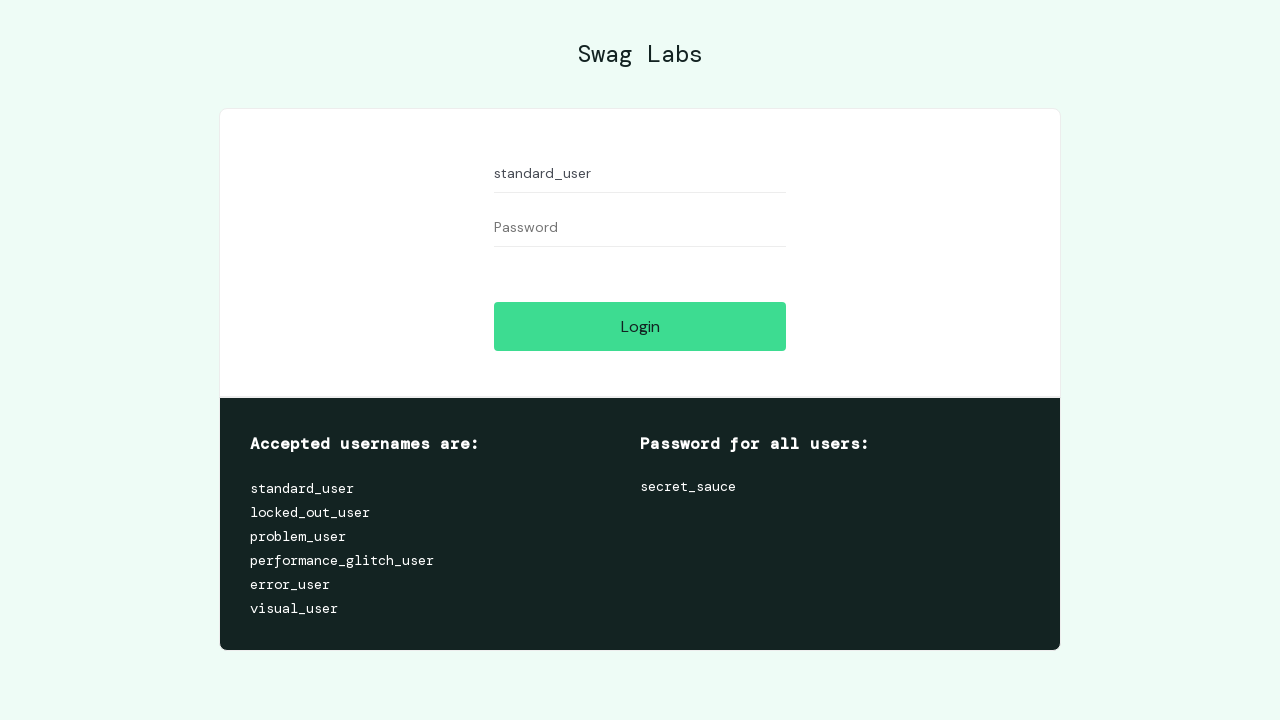

Clicked login button at (640, 326) on [data-test='login-button']
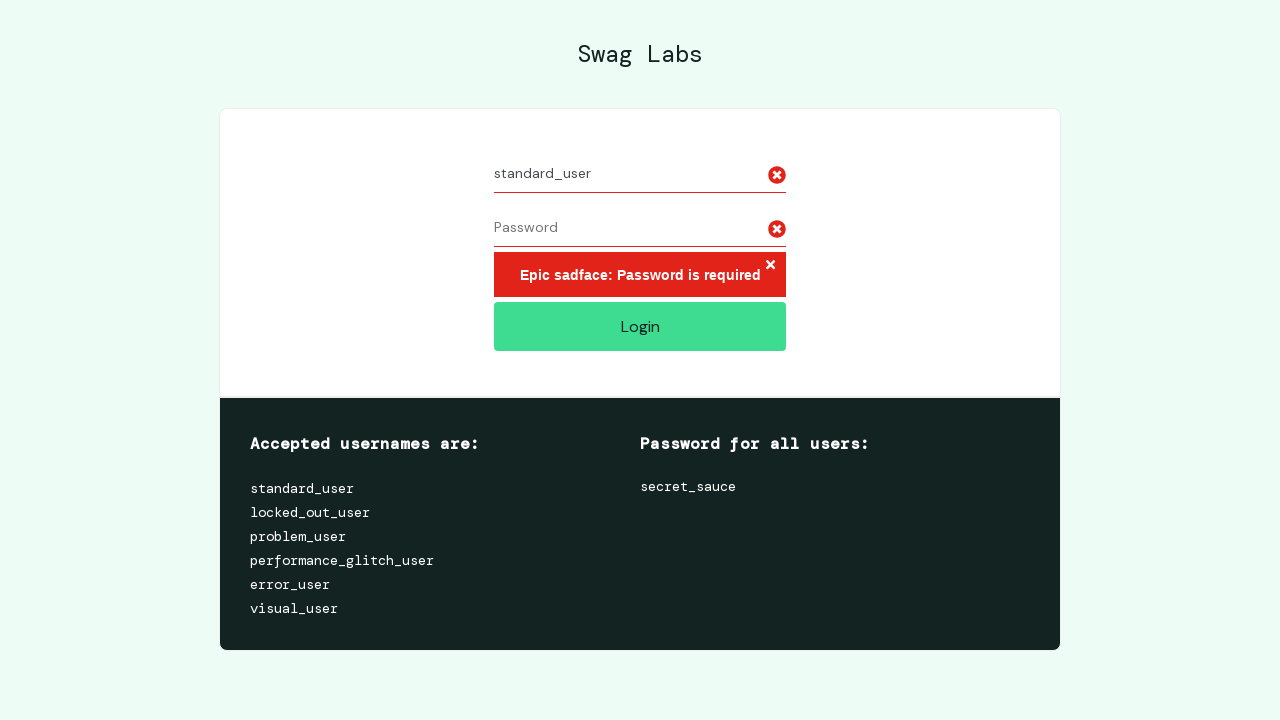

Retrieved error message text
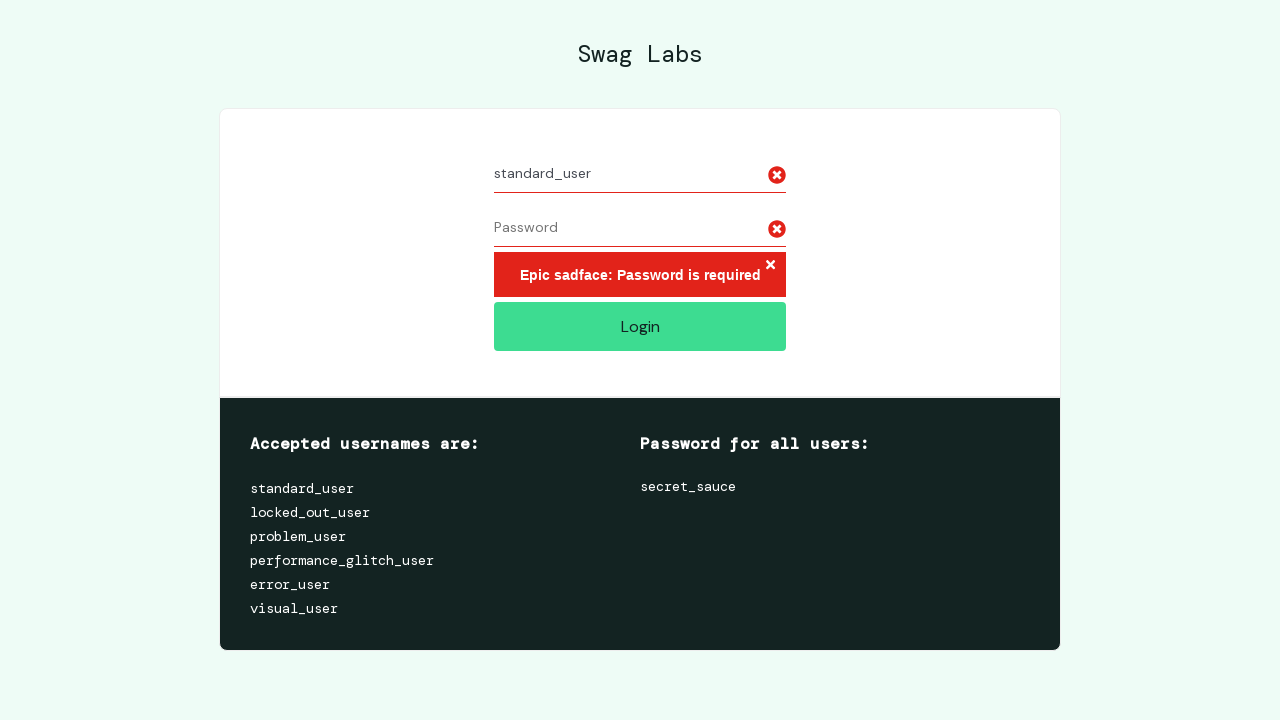

Verified error message: 'Epic sadface: Password is required'
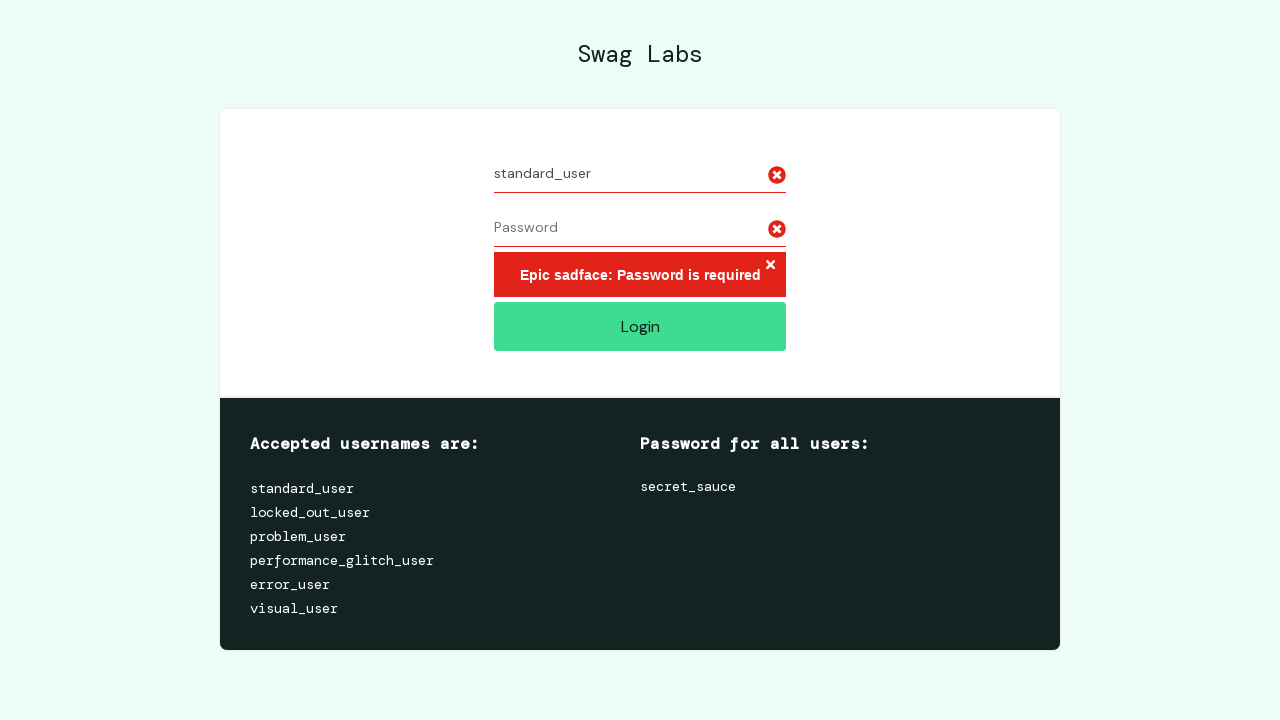

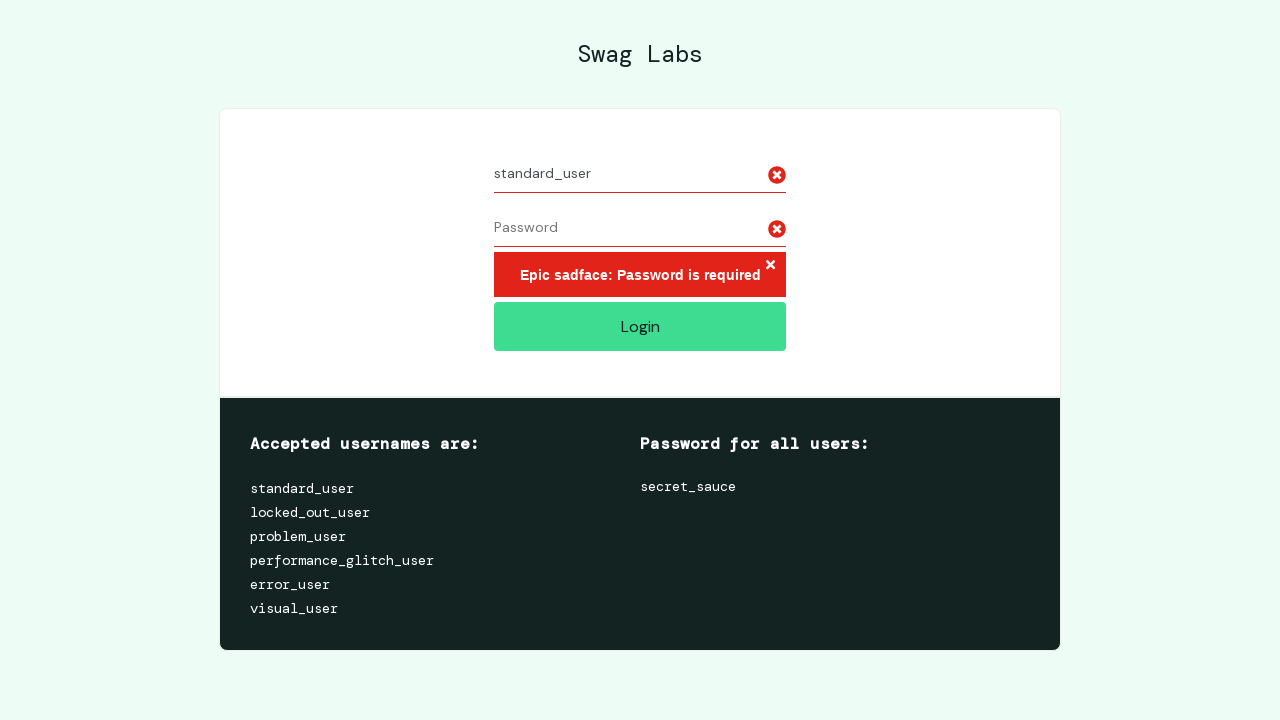